Tests JavaScript prompt dialog by clicking the JS Prompt button, entering text into the prompt, accepting it, and verifying the result

Starting URL: http://the-internet.herokuapp.com/javascript_alerts

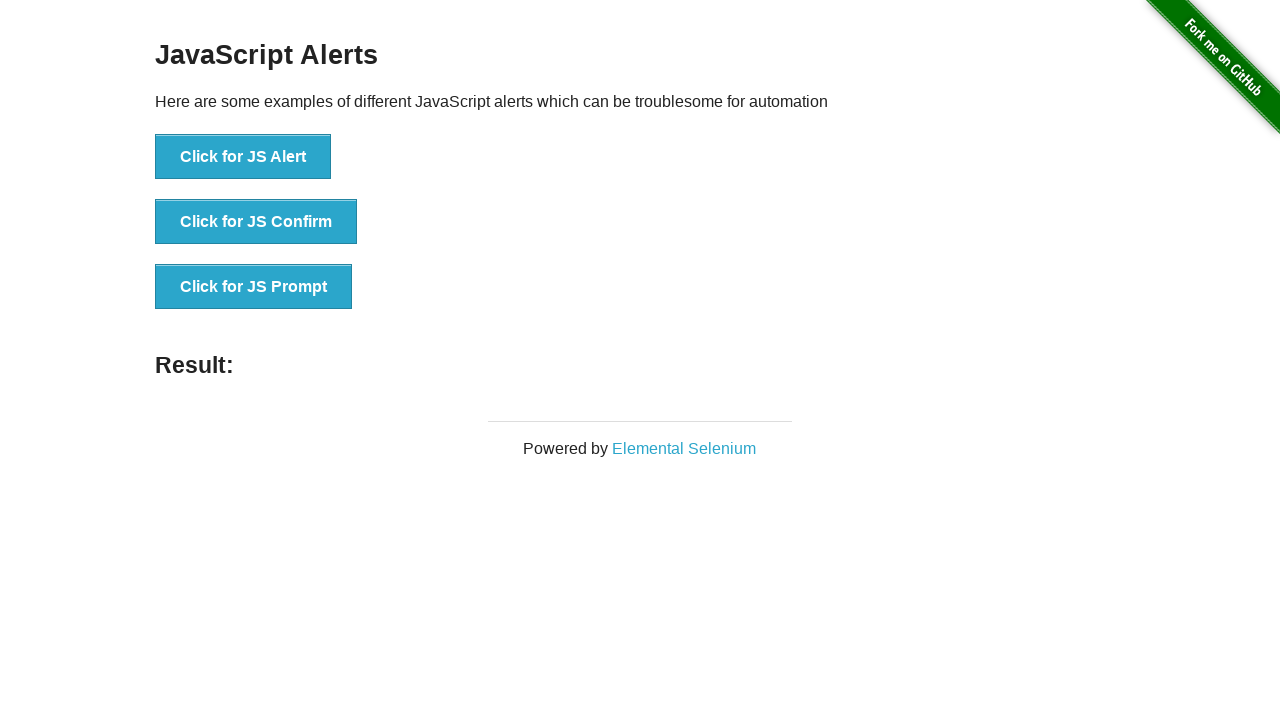

Set up dialog handler to accept prompt with text 'selenium'
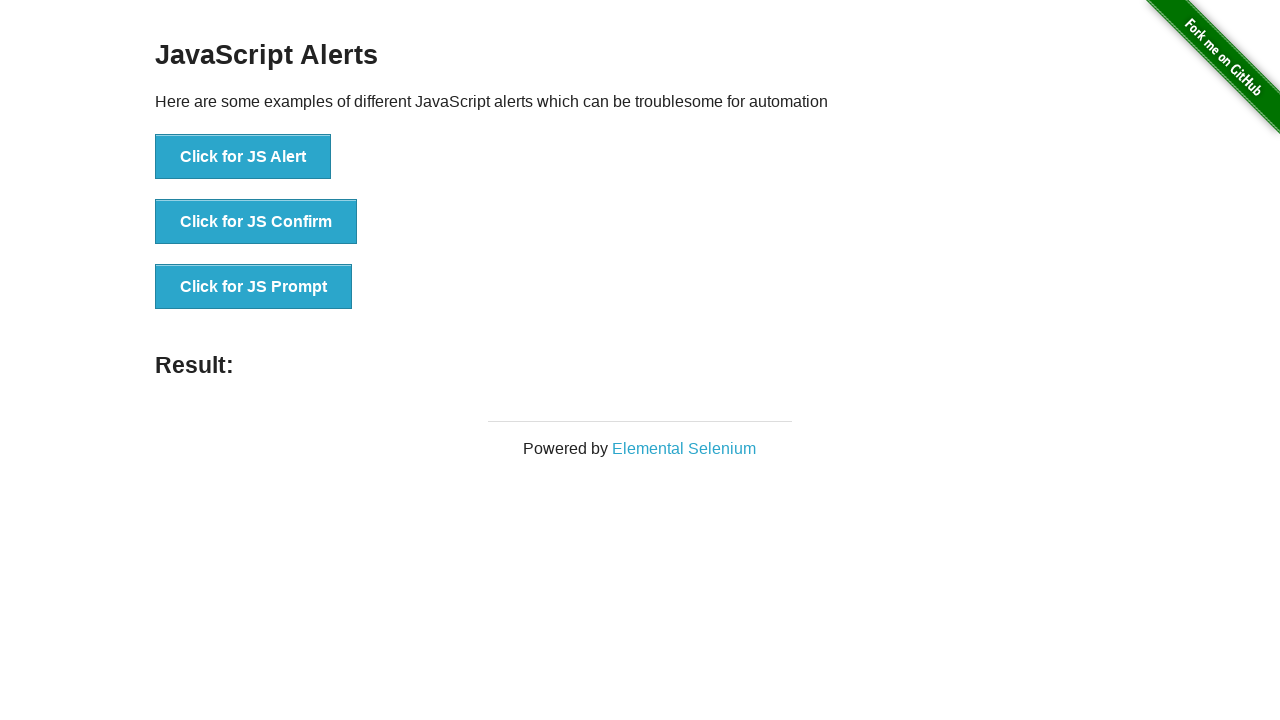

Clicked the JS Prompt button at (254, 287) on xpath=//button[text()='Click for JS Prompt']
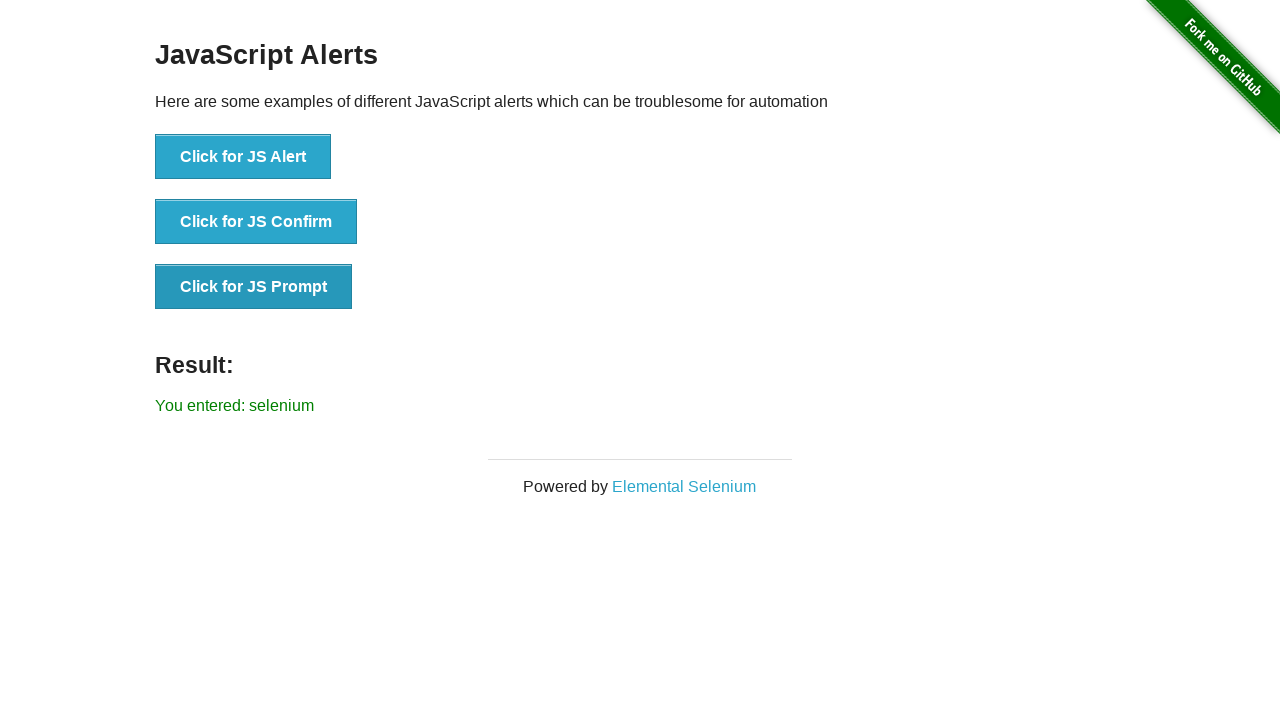

Waited for result element to appear
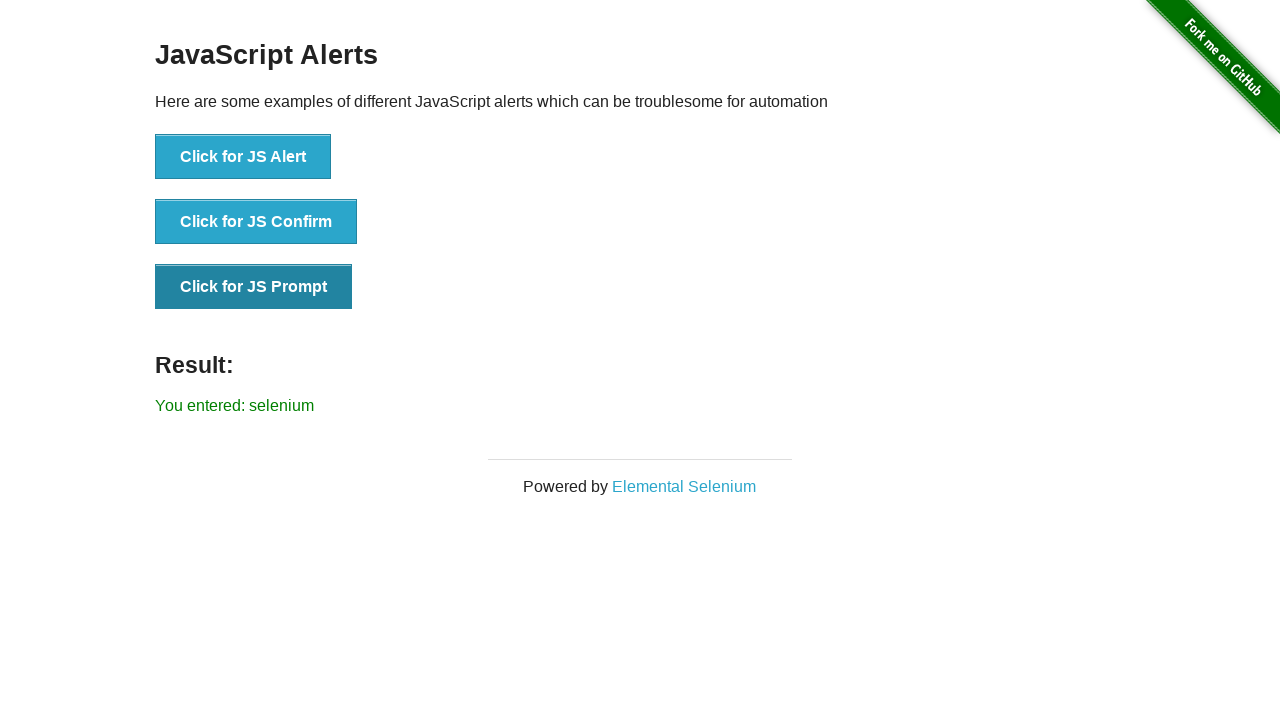

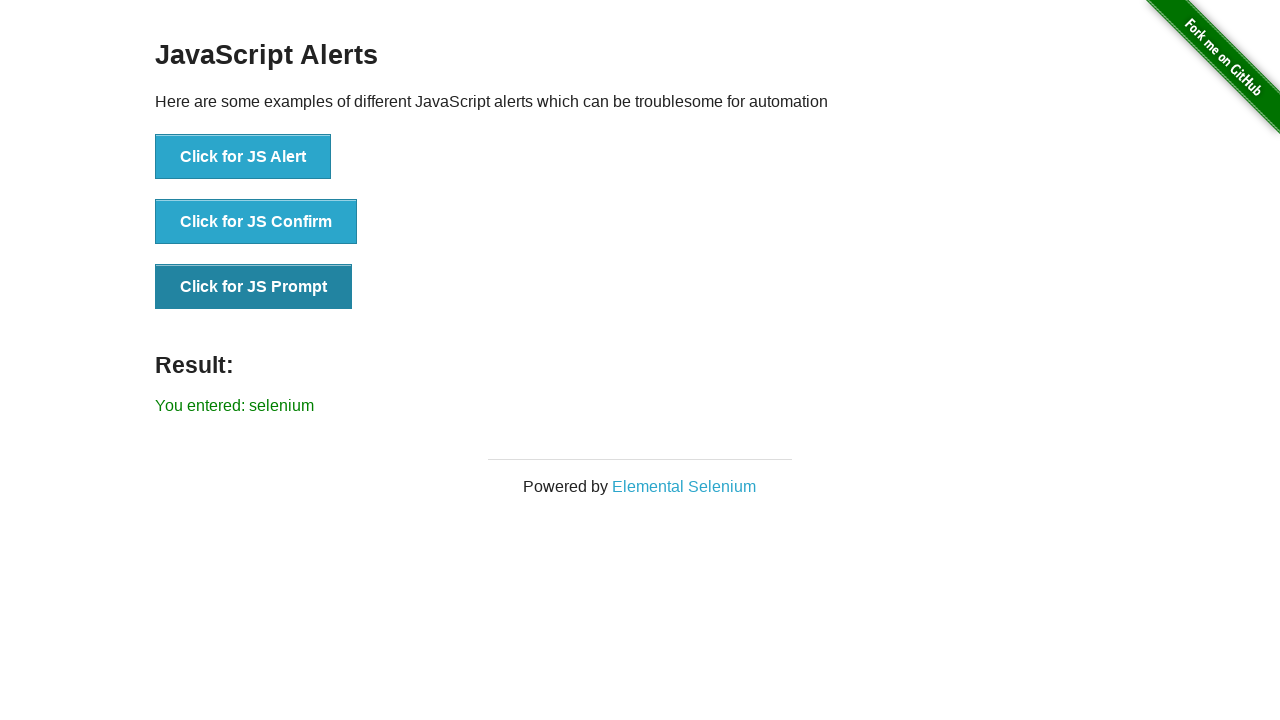